Tests the Buttons component on DemoQA by performing double-click, right-click (context click), and single-click actions on different buttons.

Starting URL: https://demoqa.com

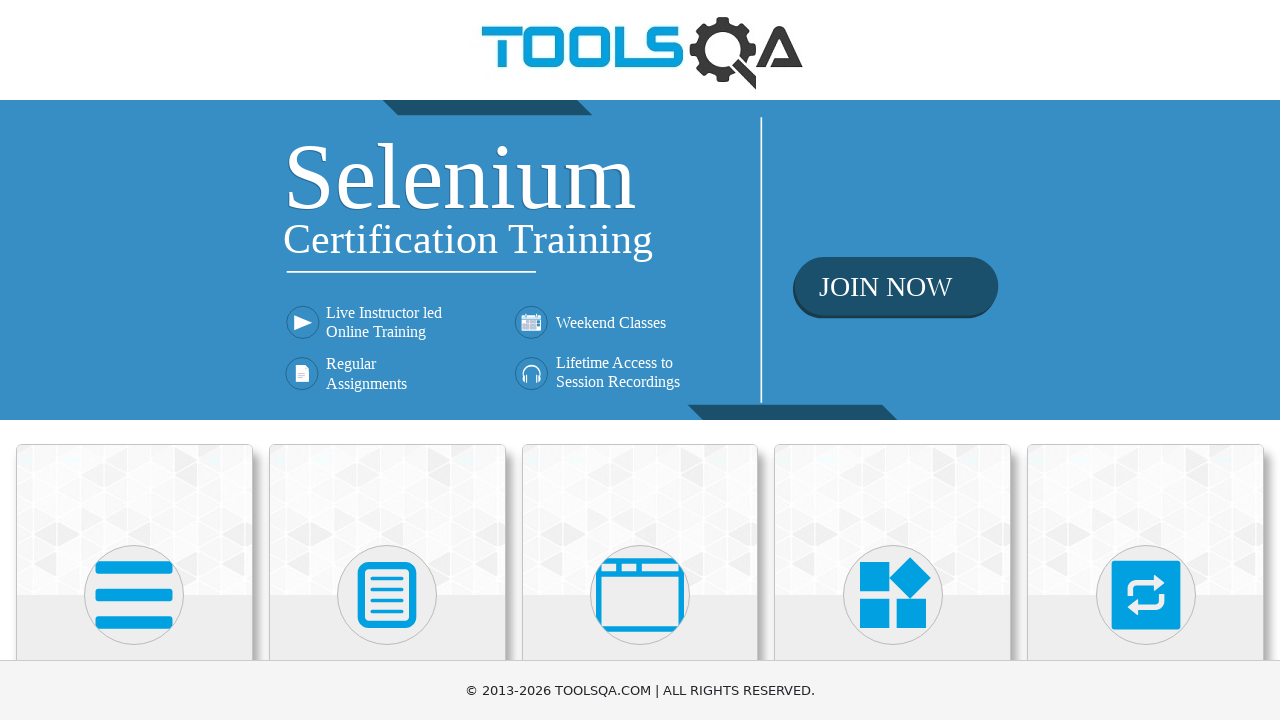

Clicked on Elements menu at (134, 595) on (//div[@class='avatar mx-auto white'])[1]
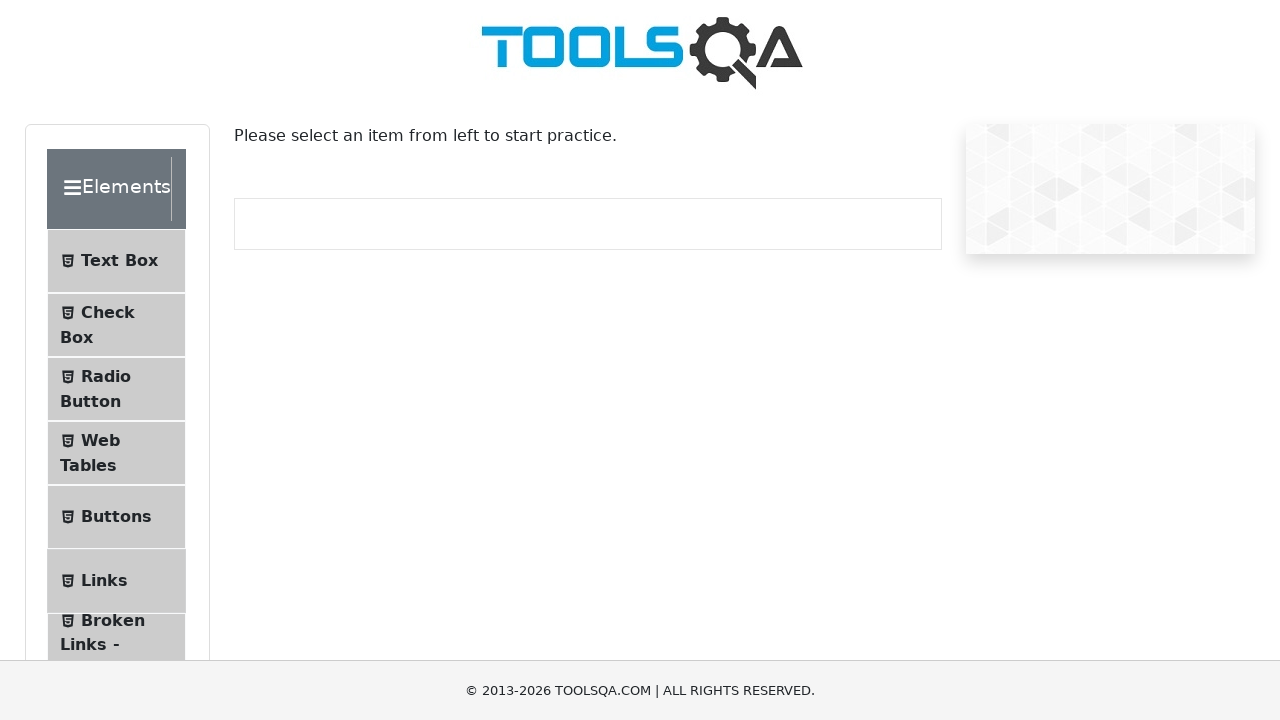

Clicked on Buttons submenu at (116, 517) on #item-4
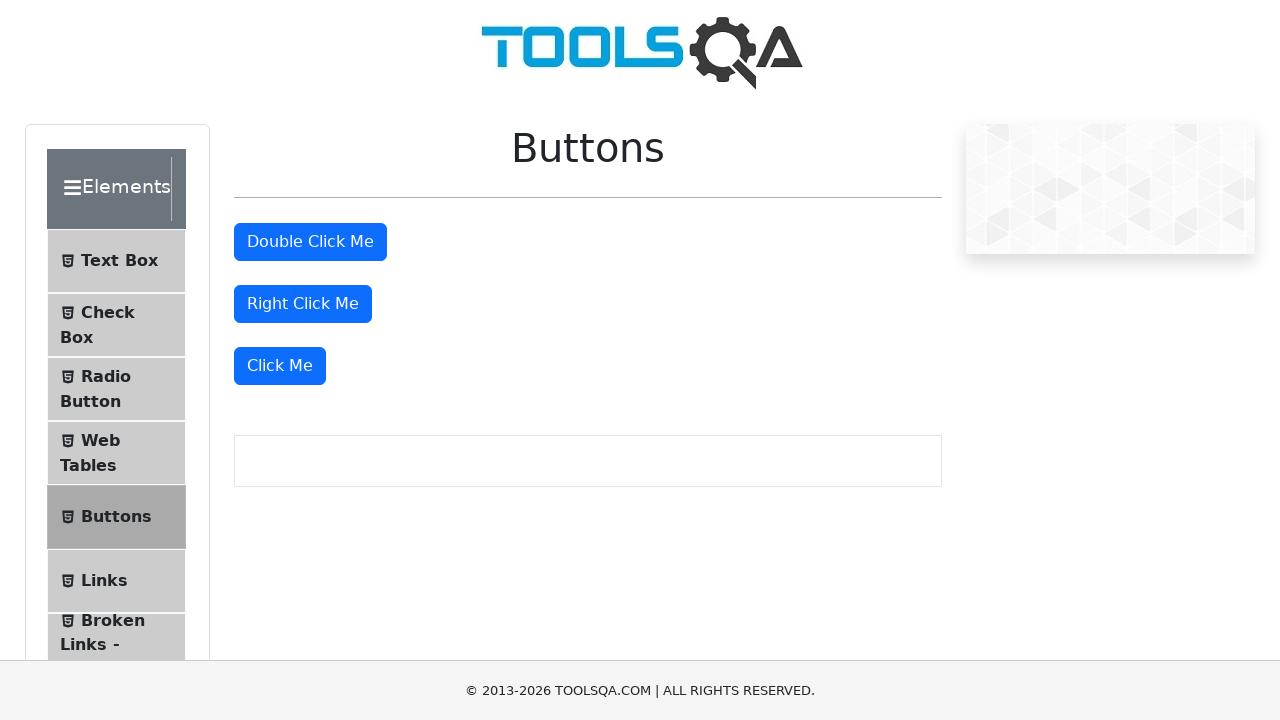

Double-clicked the Double Click button at (310, 242) on #doubleClickBtn
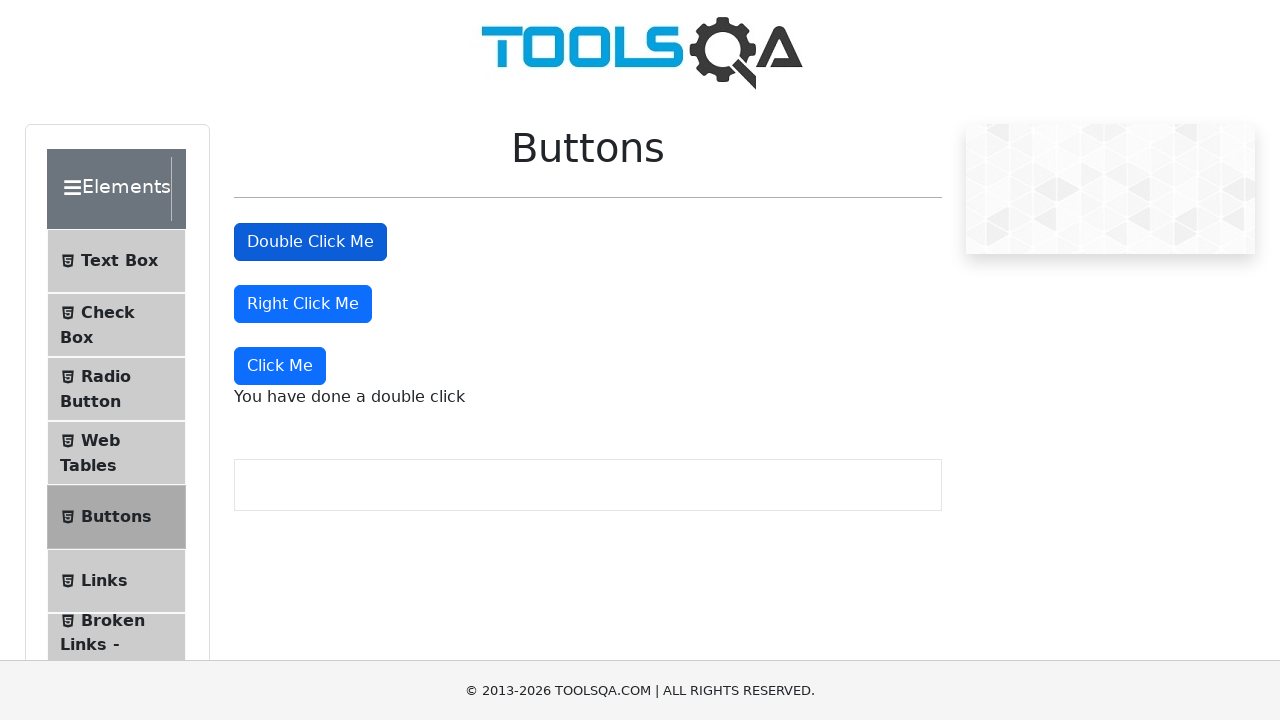

Right-clicked the Right Click button at (303, 304) on #rightClickBtn
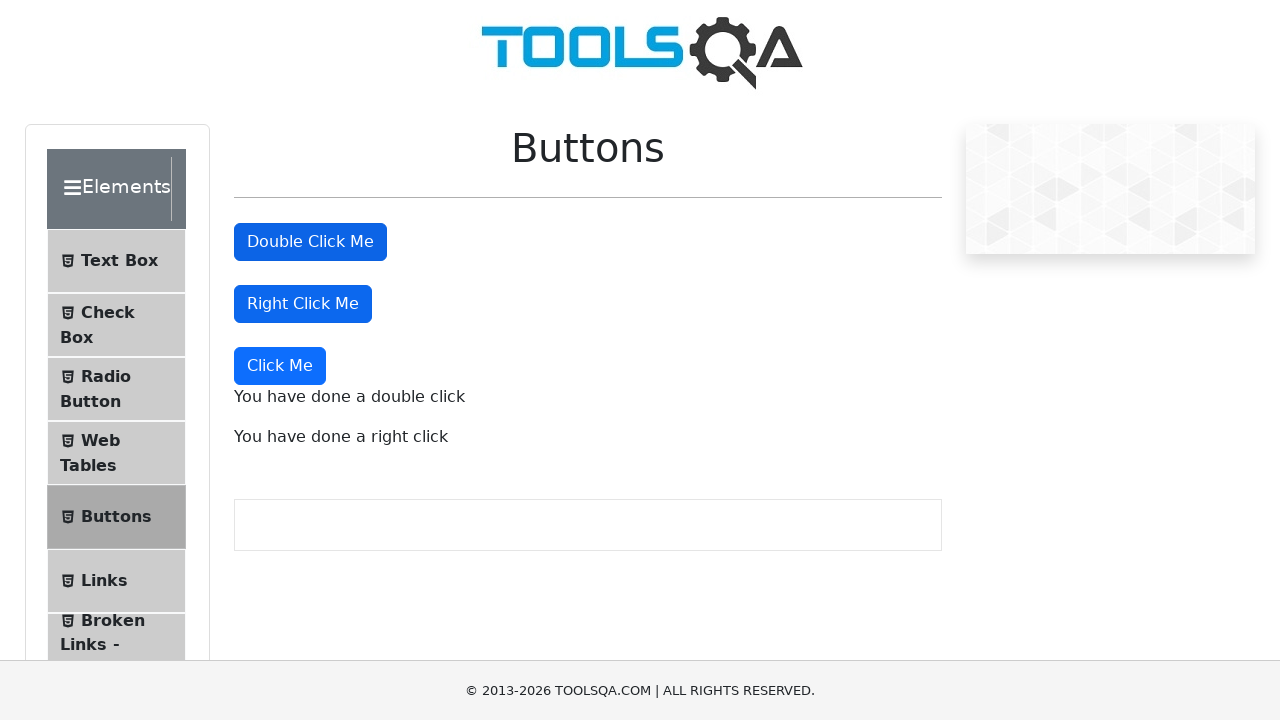

Single-clicked the Click Me button at (280, 366) on xpath=//button[normalize-space()='Click Me']
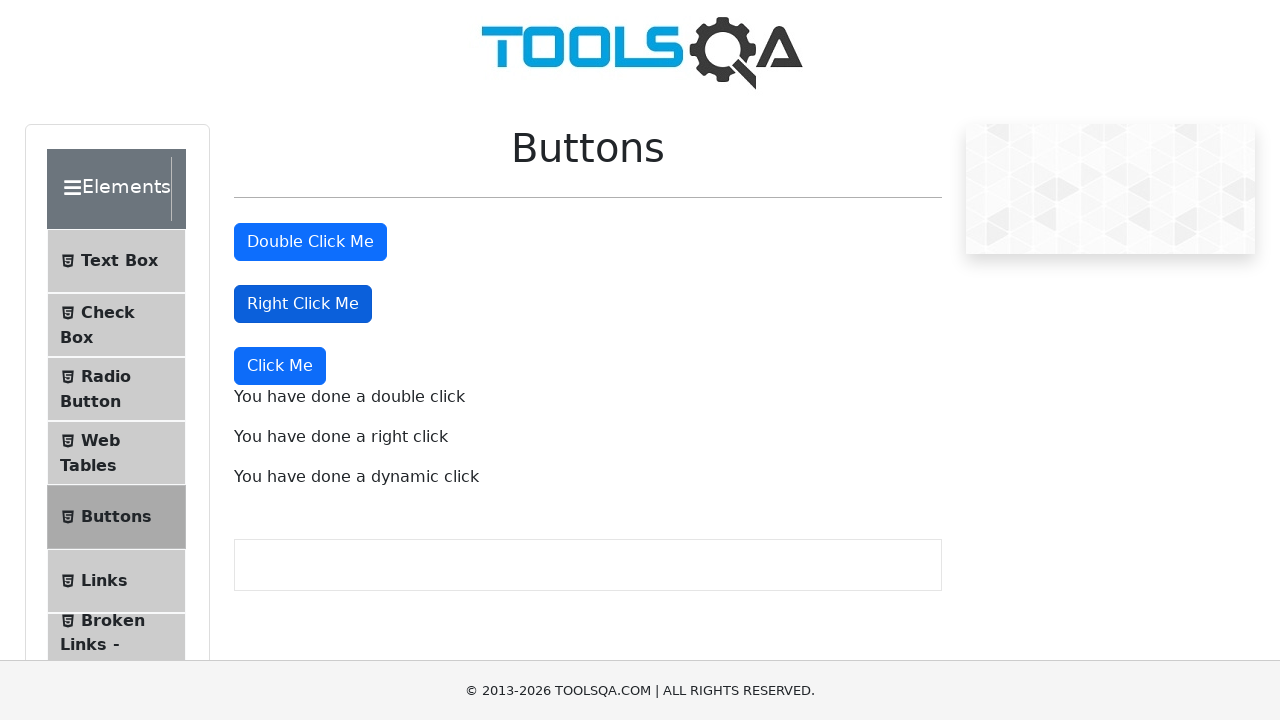

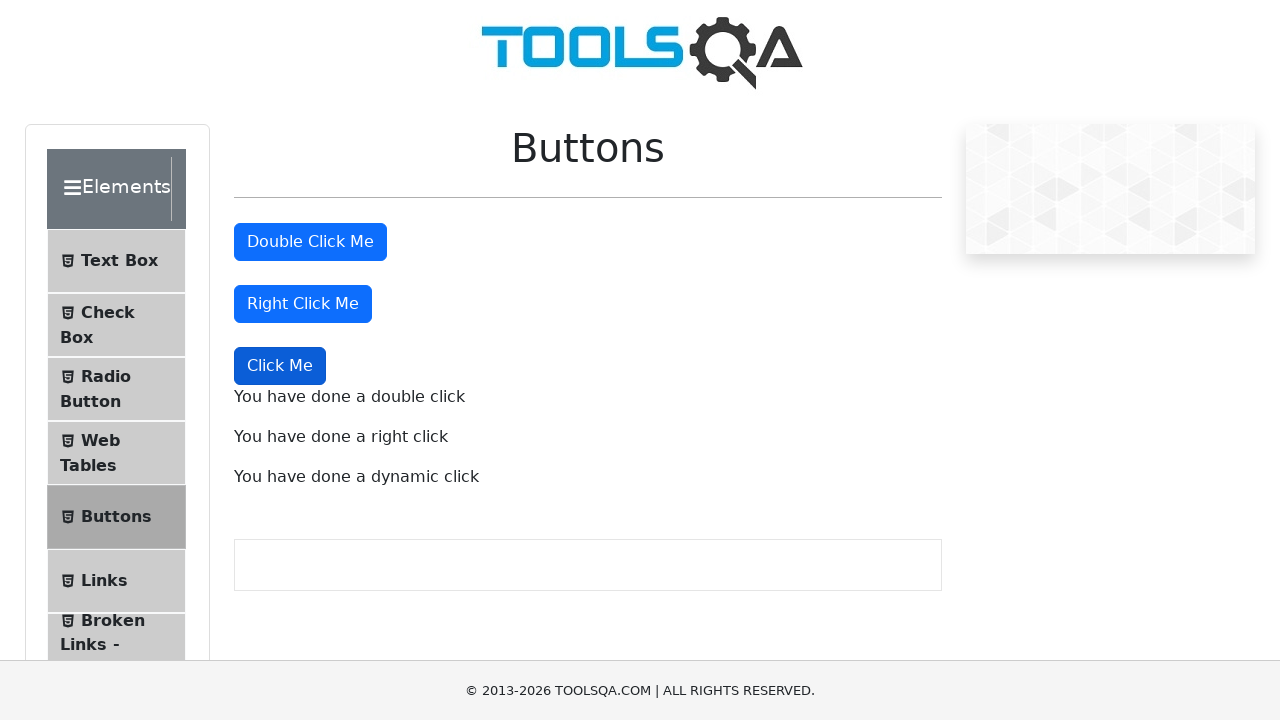